Tests JavaScript alert handling by clicking a button to trigger an alert, accepting the alert, and verifying the result message is displayed

Starting URL: https://the-internet.herokuapp.com/javascript_alerts

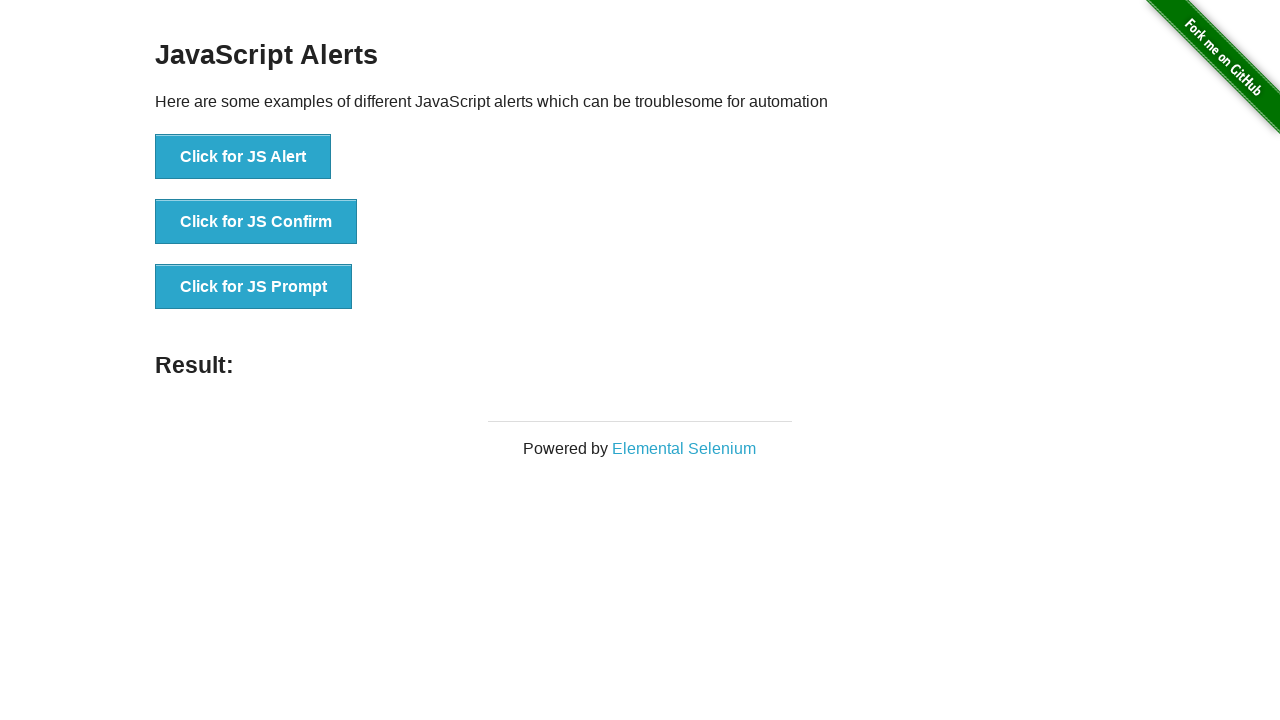

Clicked 'Click for JS Alert' button to trigger JavaScript alert at (243, 157) on xpath=//button[normalize-space()='Click for JS Alert']
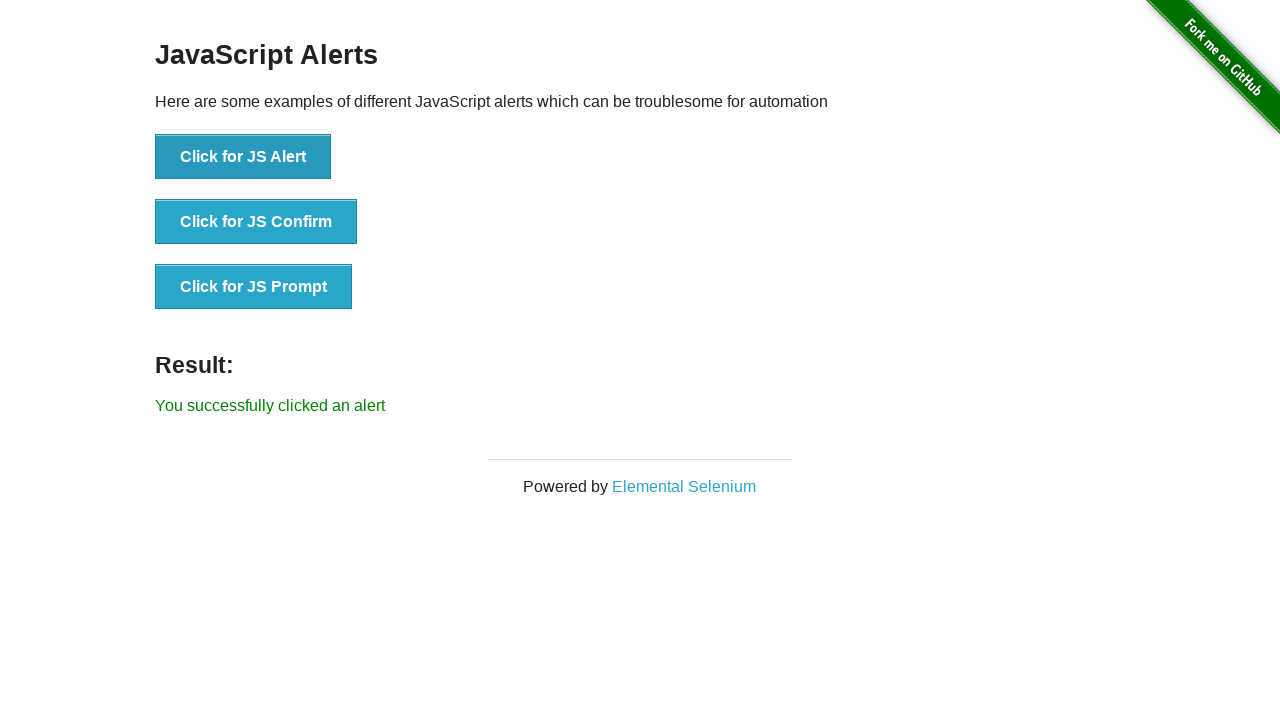

Set up alert dialog handler to accept alerts
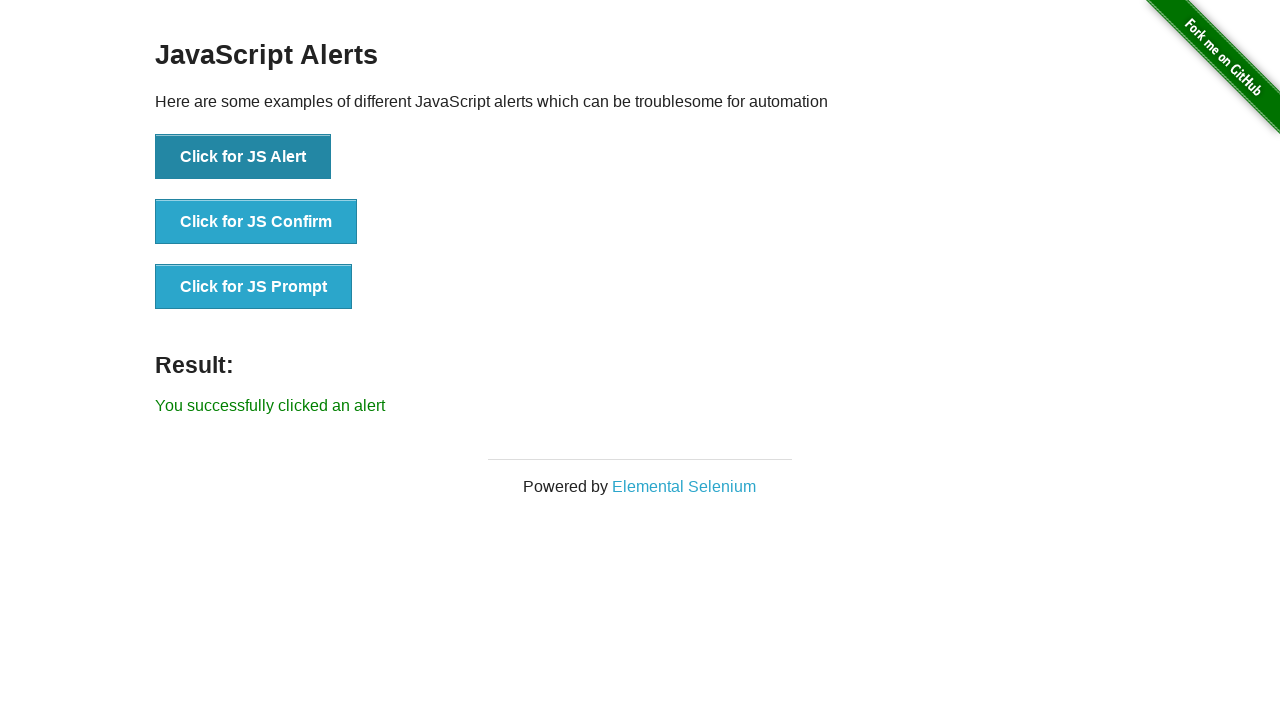

Clicked 'Click for JS Alert' button again to trigger alert with handler active at (243, 157) on xpath=//button[normalize-space()='Click for JS Alert']
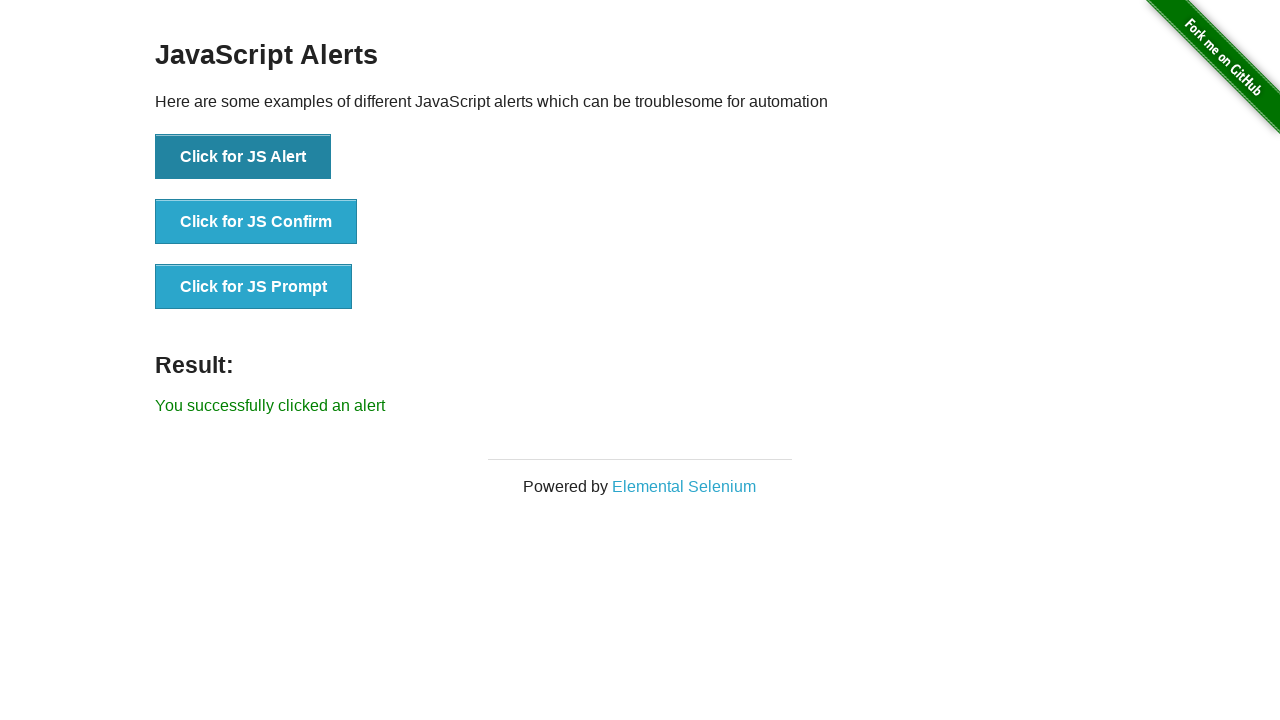

Result message element loaded after alert was accepted
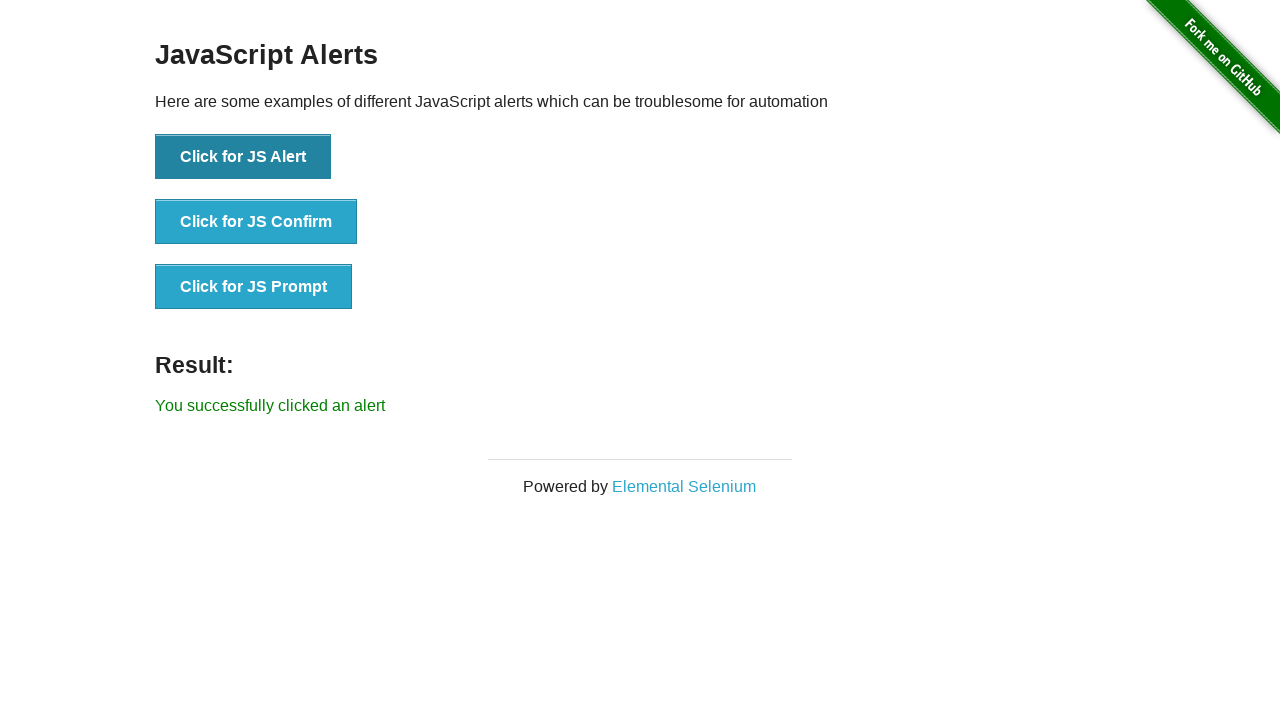

Retrieved result text: You successfully clicked an alert
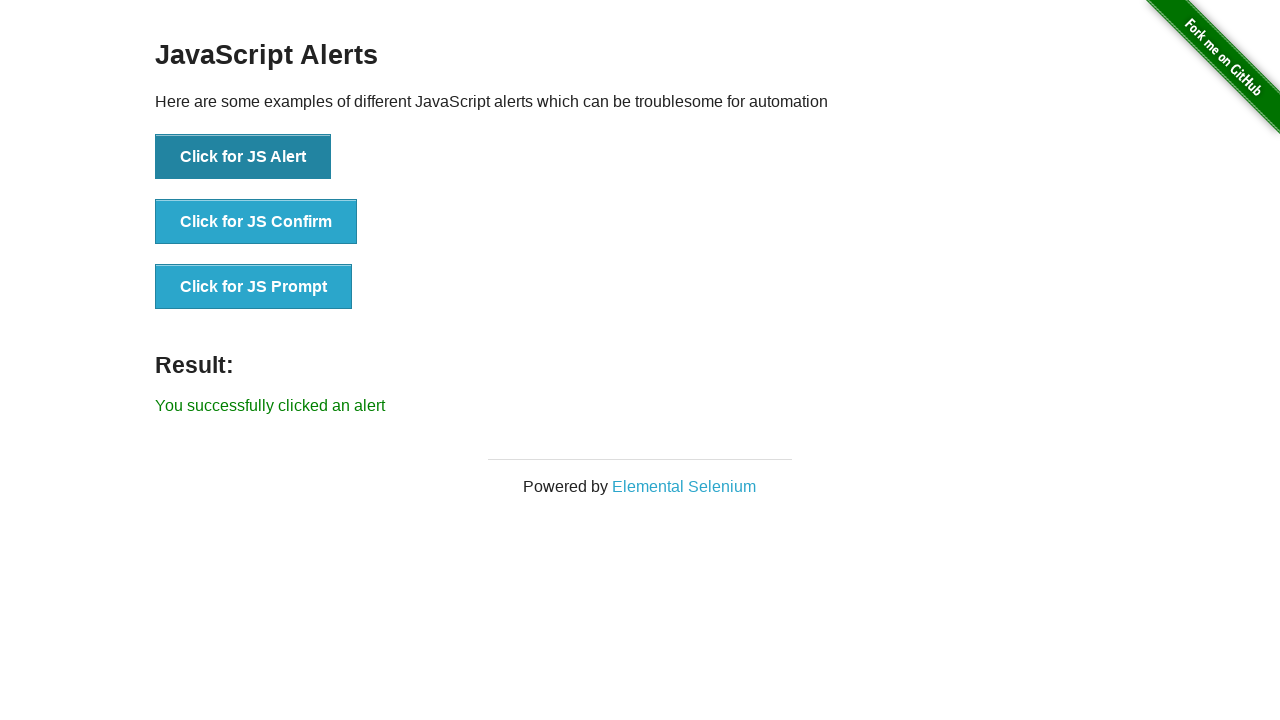

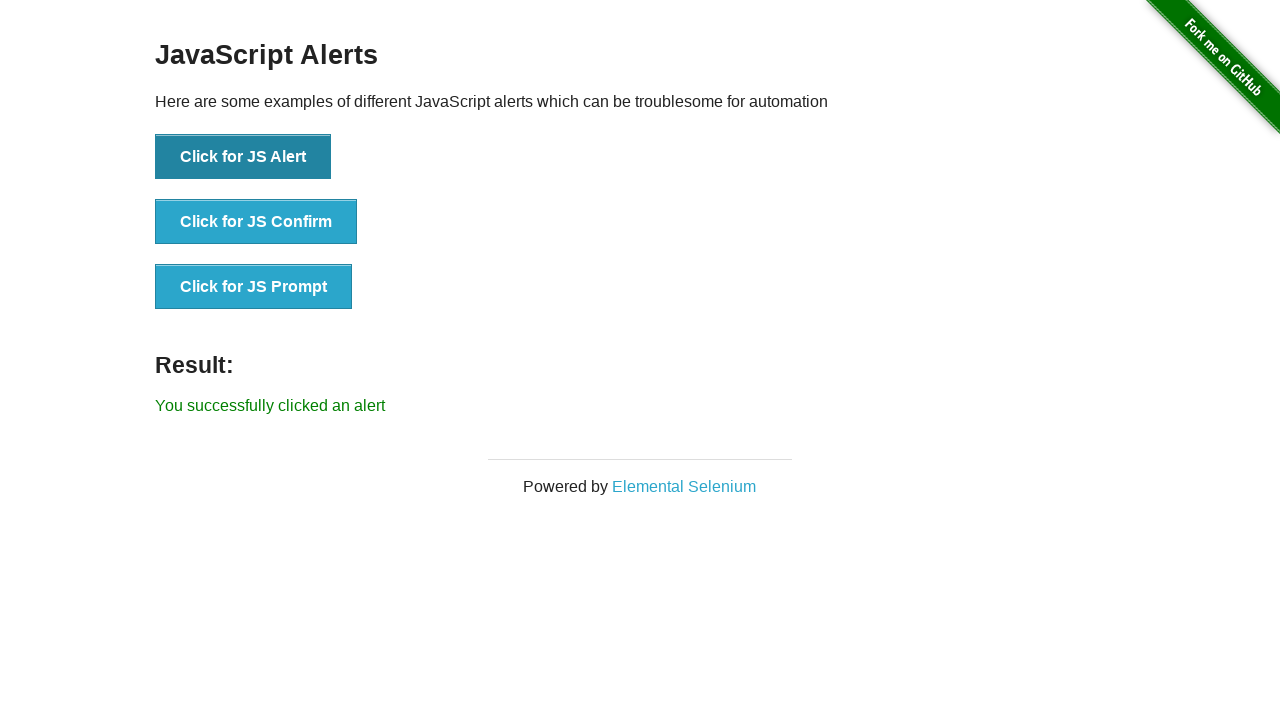